Tests JavaScript scroll functionality by scrolling down to a "CYDEO" link at the bottom of a large page, then scrolling back up to the "Home" link at the top.

Starting URL: https://practice.cydeo.com/large

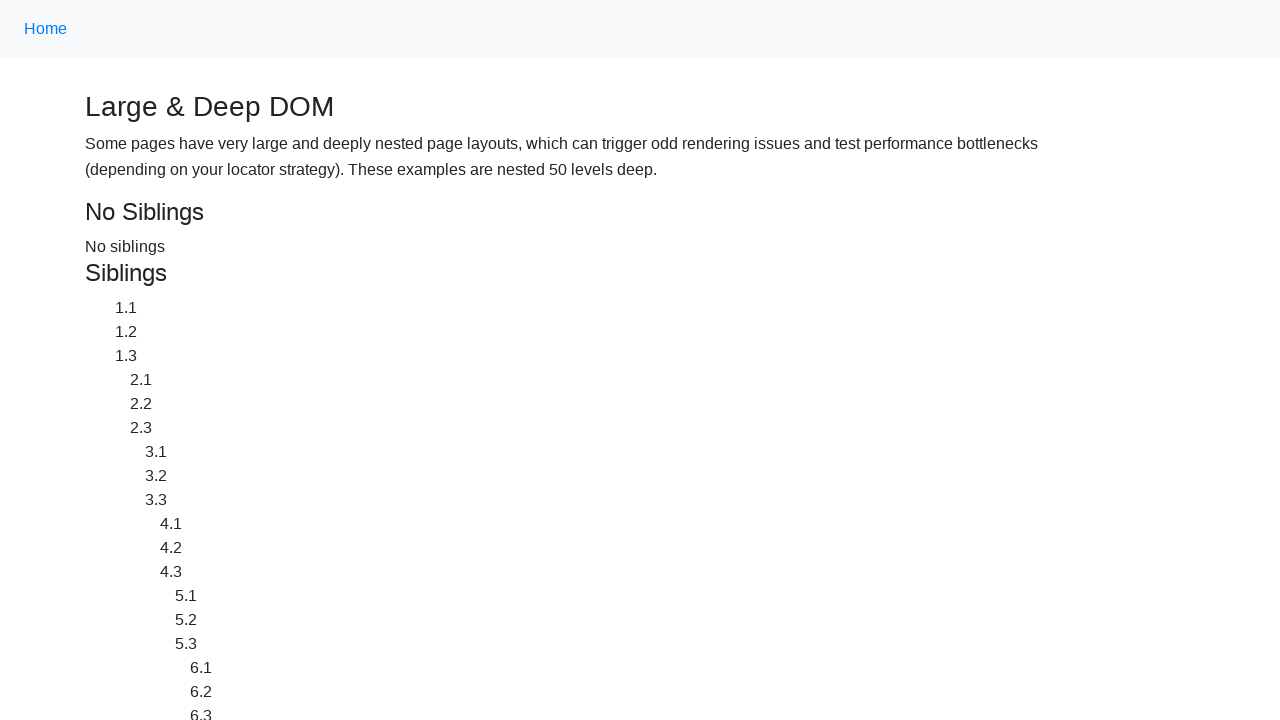

Located CYDEO link at the bottom of the page
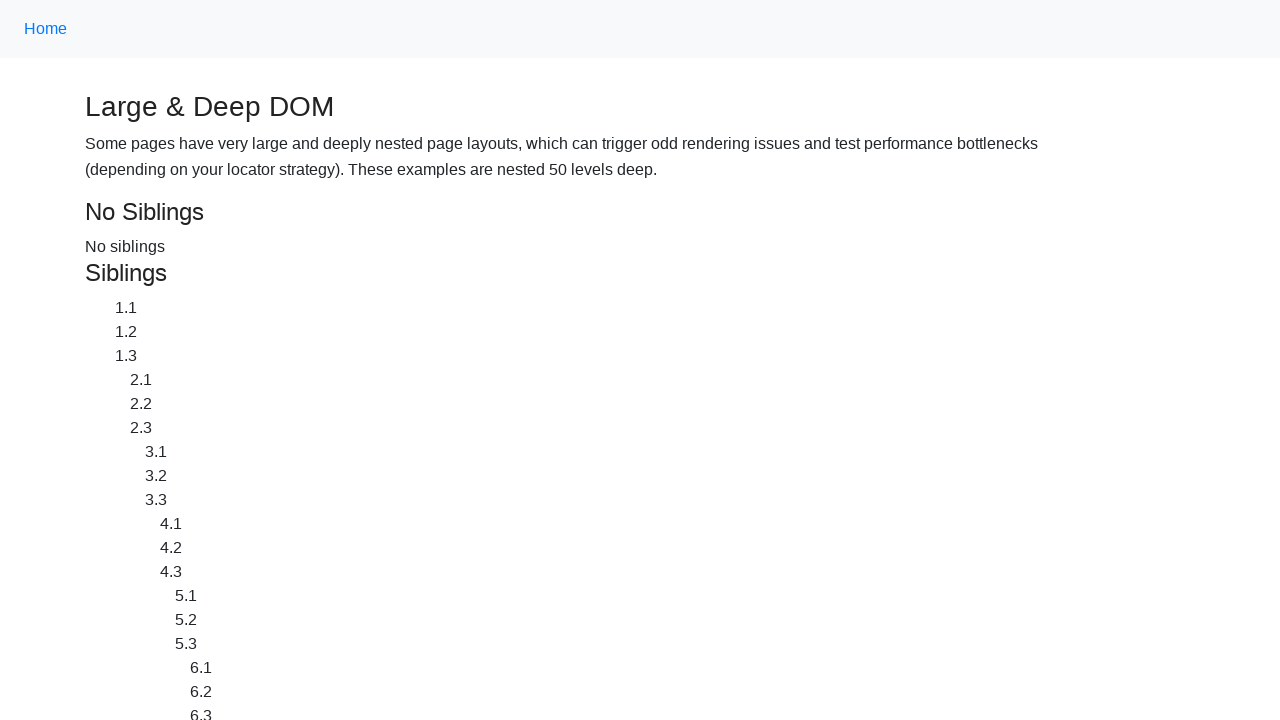

Located Home link at the top of the page
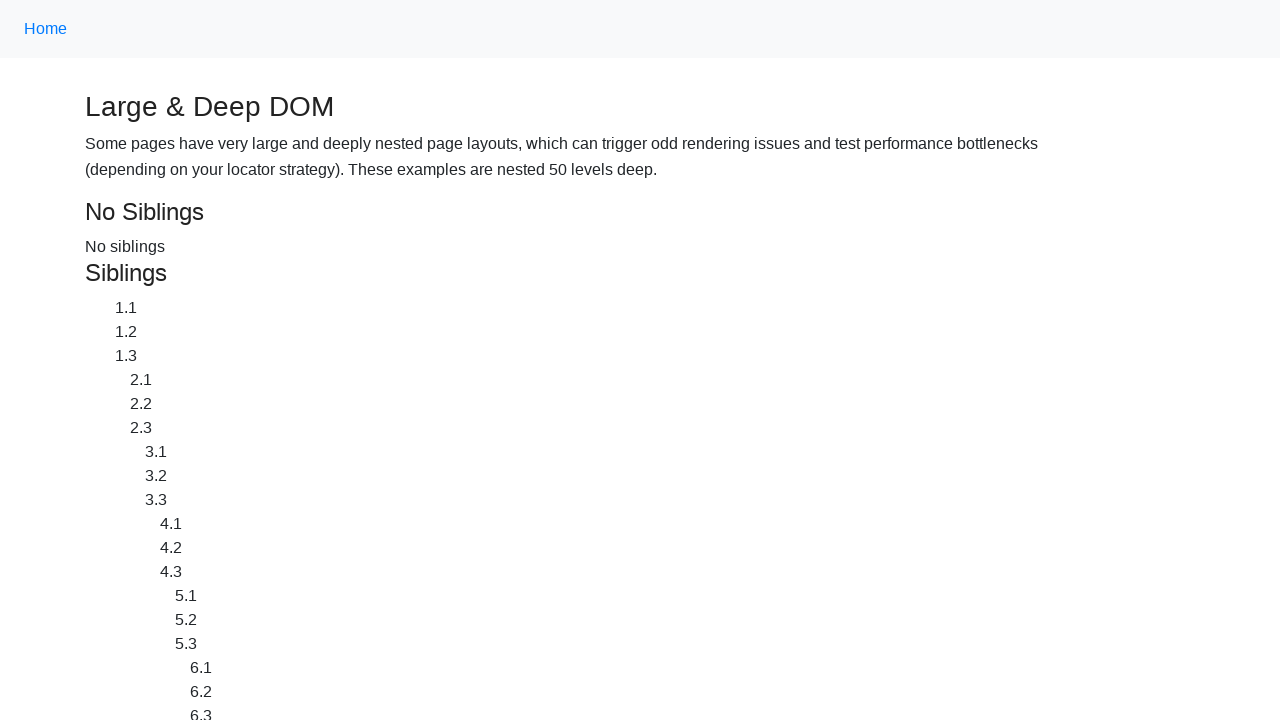

Scrolled down to CYDEO link at the bottom of the page
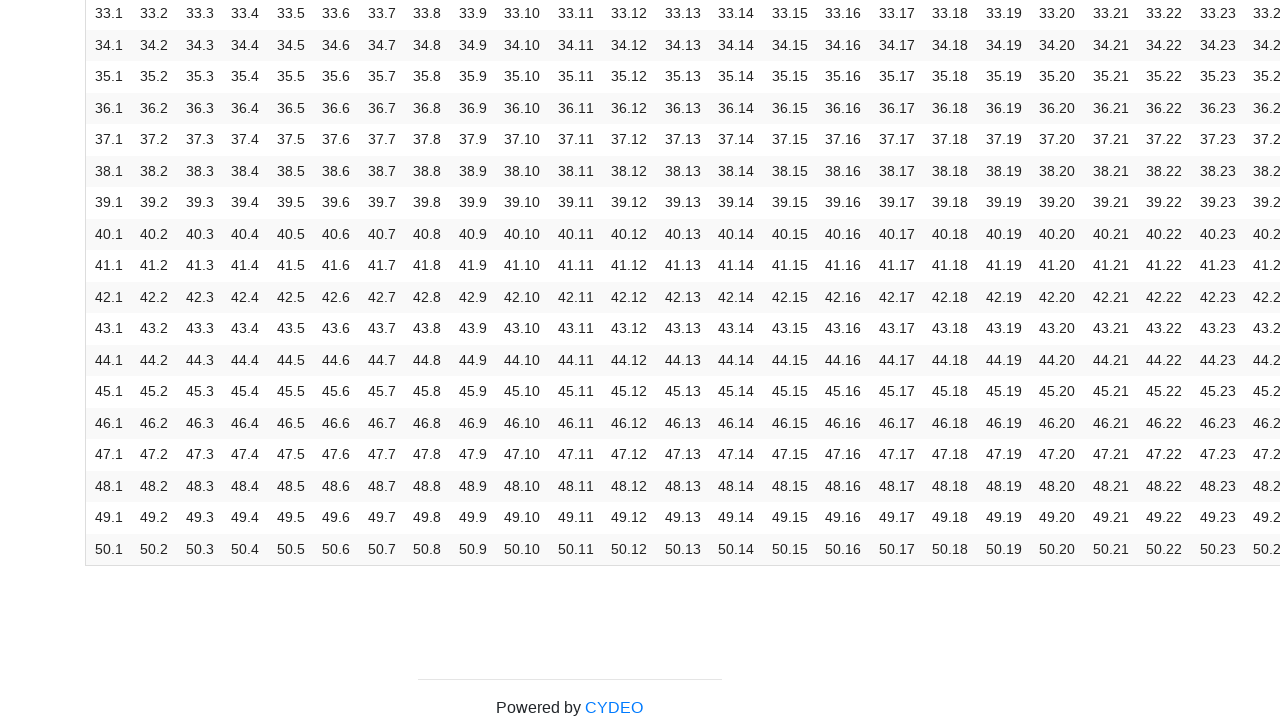

Waited 2 seconds to observe the scrolled position
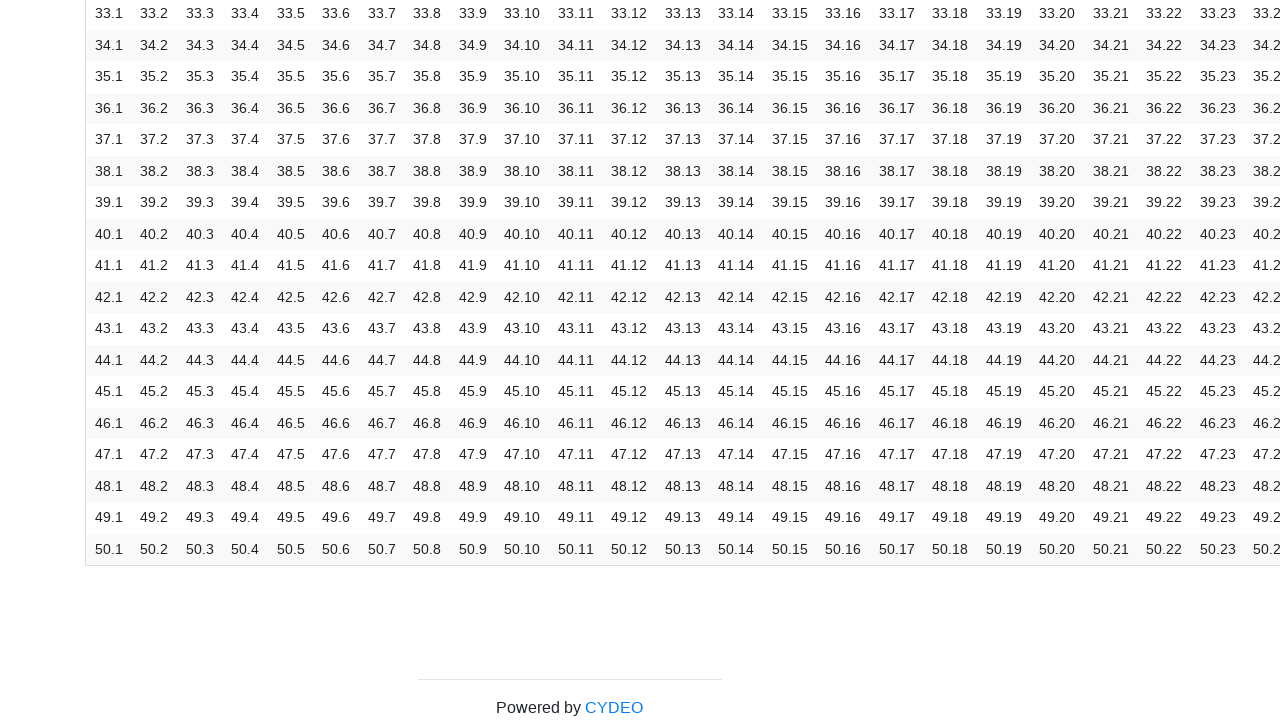

Scrolled back up to Home link at the top of the page
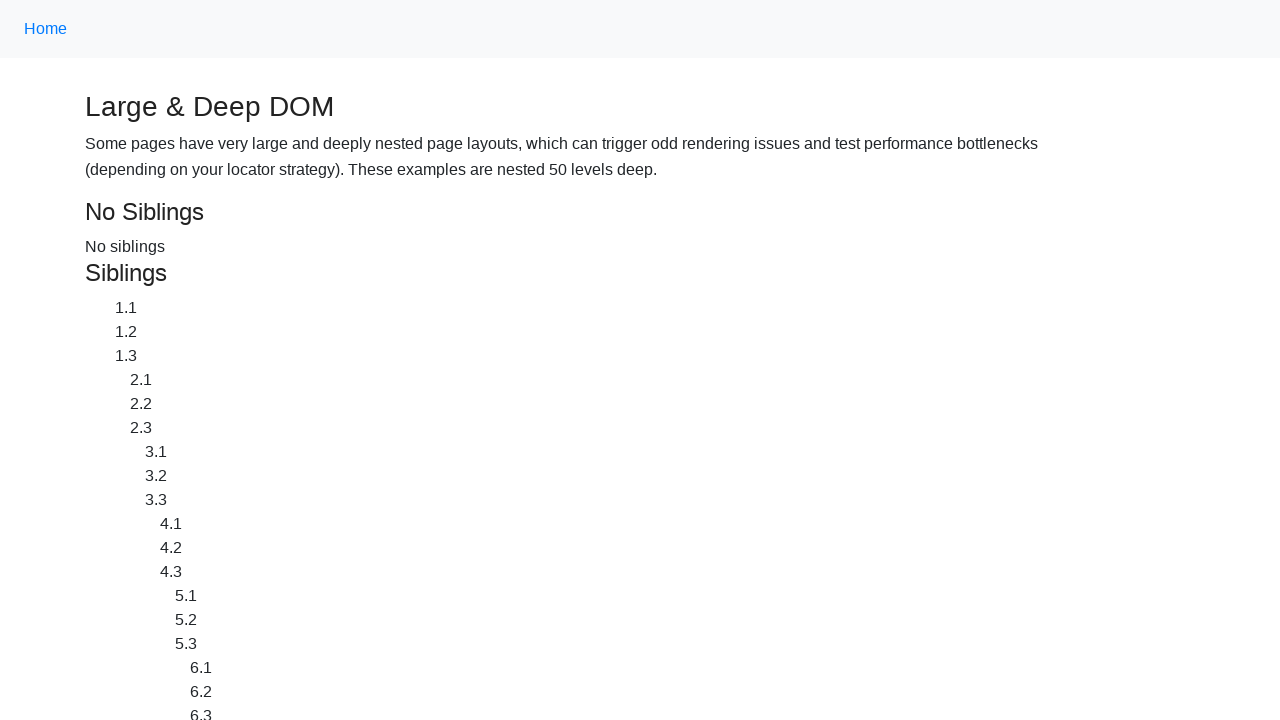

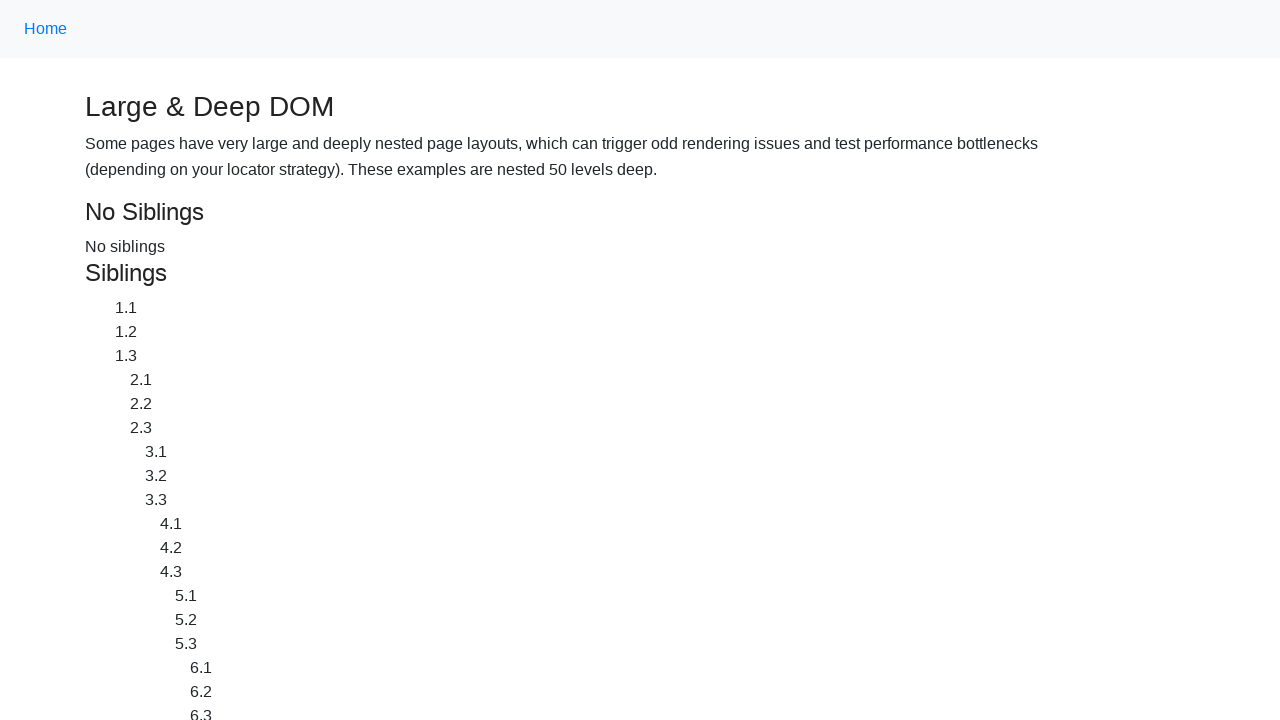